Tests JavaScript prompt dialog by triggering it, entering text, and accepting

Starting URL: https://automationfc.github.io/basic-form/index.html

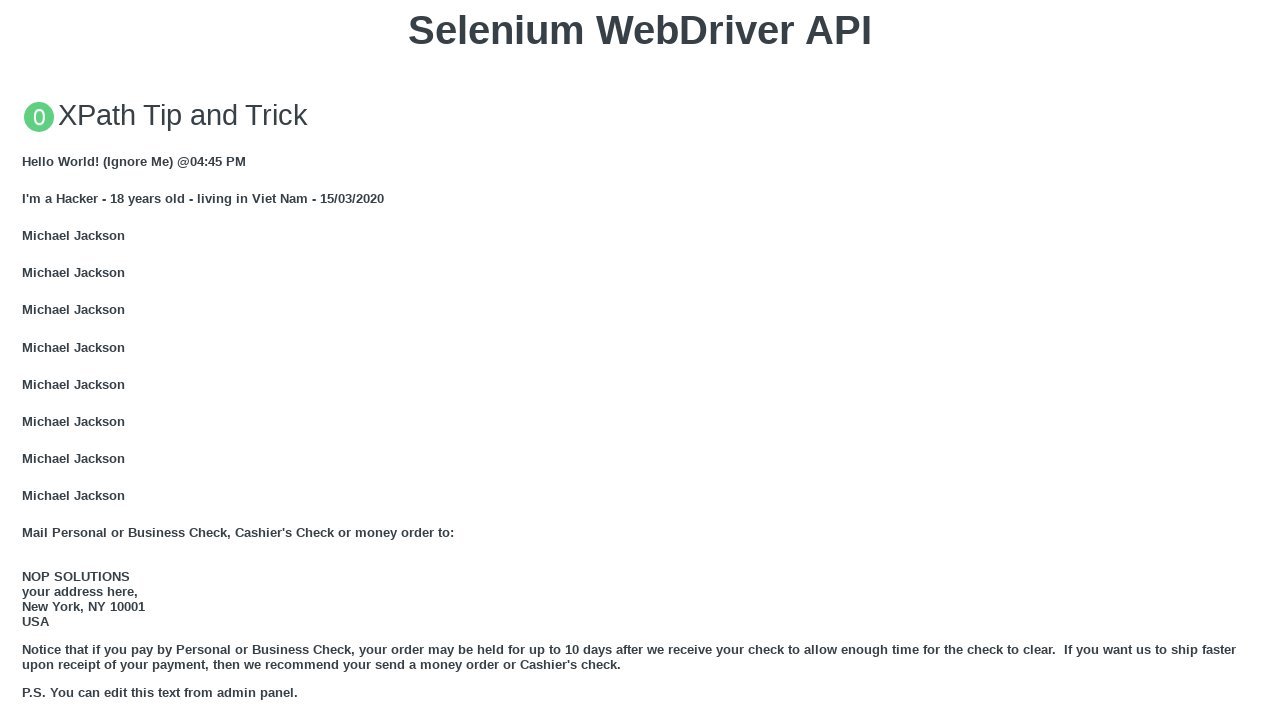

Set up dialog handler to accept prompt with text 'Automation Testing'
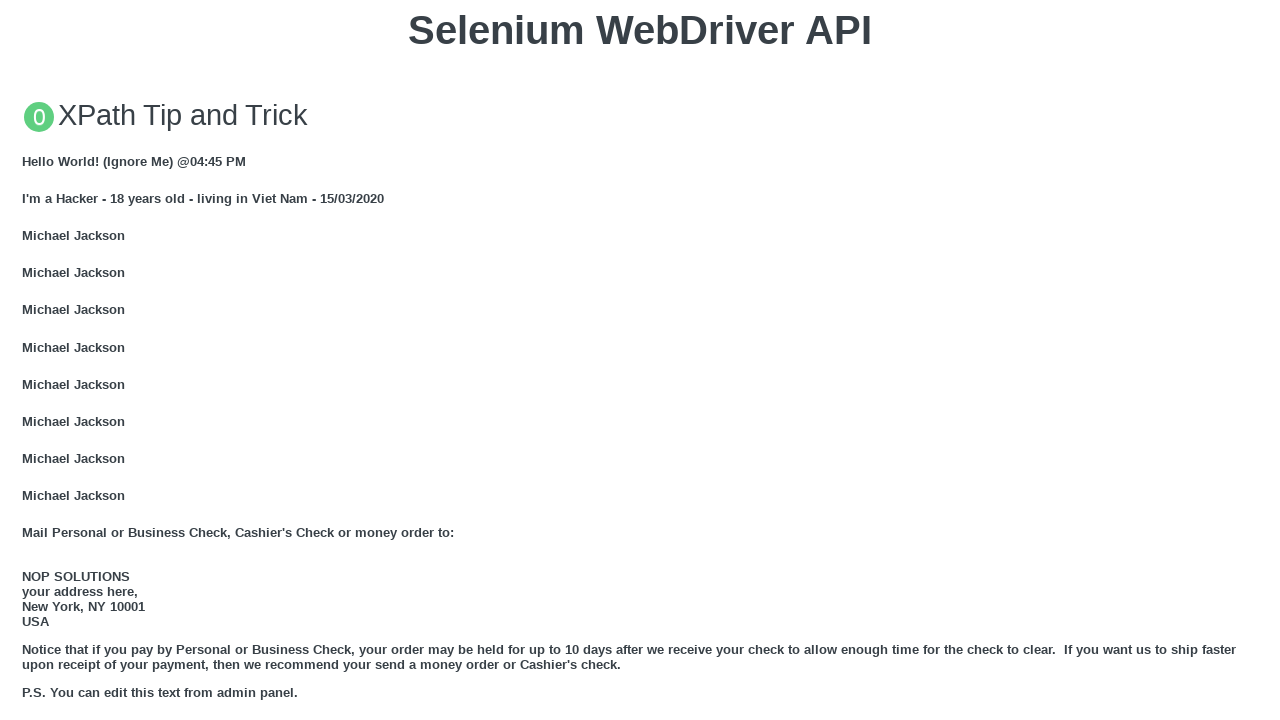

Clicked button to trigger JavaScript prompt dialog at (640, 360) on xpath=//button[text()='Click for JS Prompt']
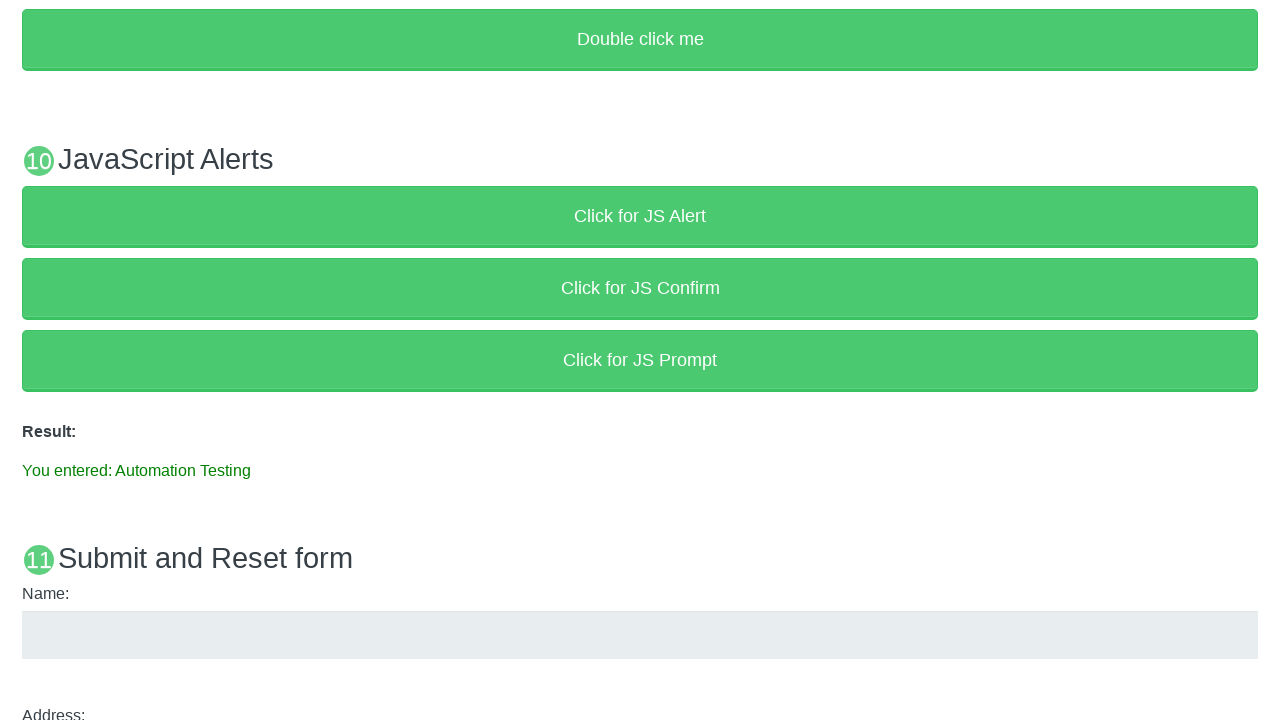

Waited for result text element to appear
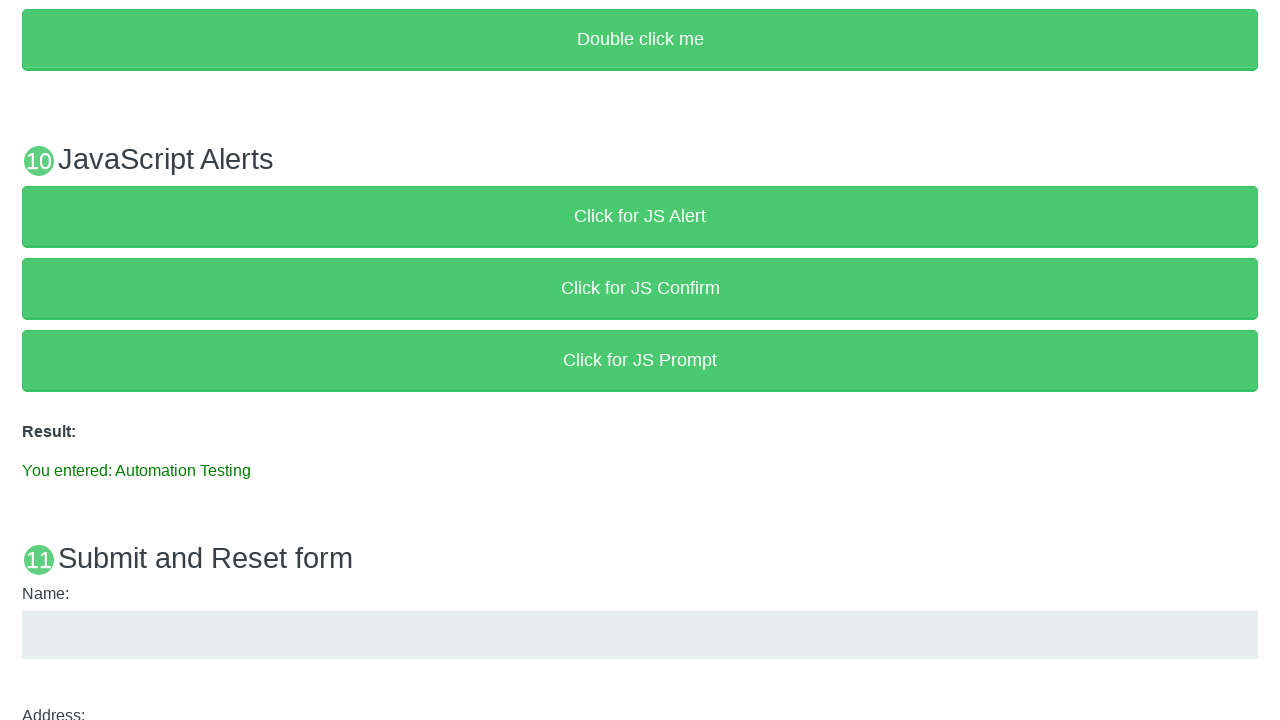

Verified prompt result text matches entered value 'Automation Testing'
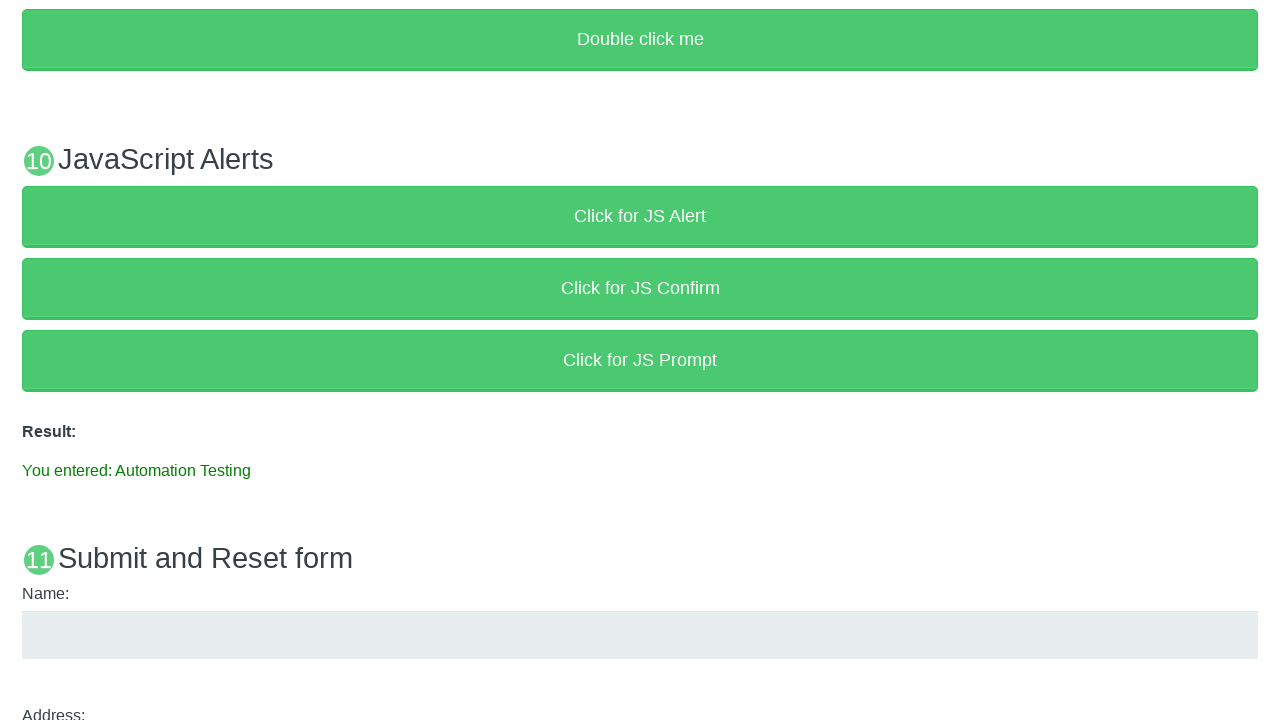

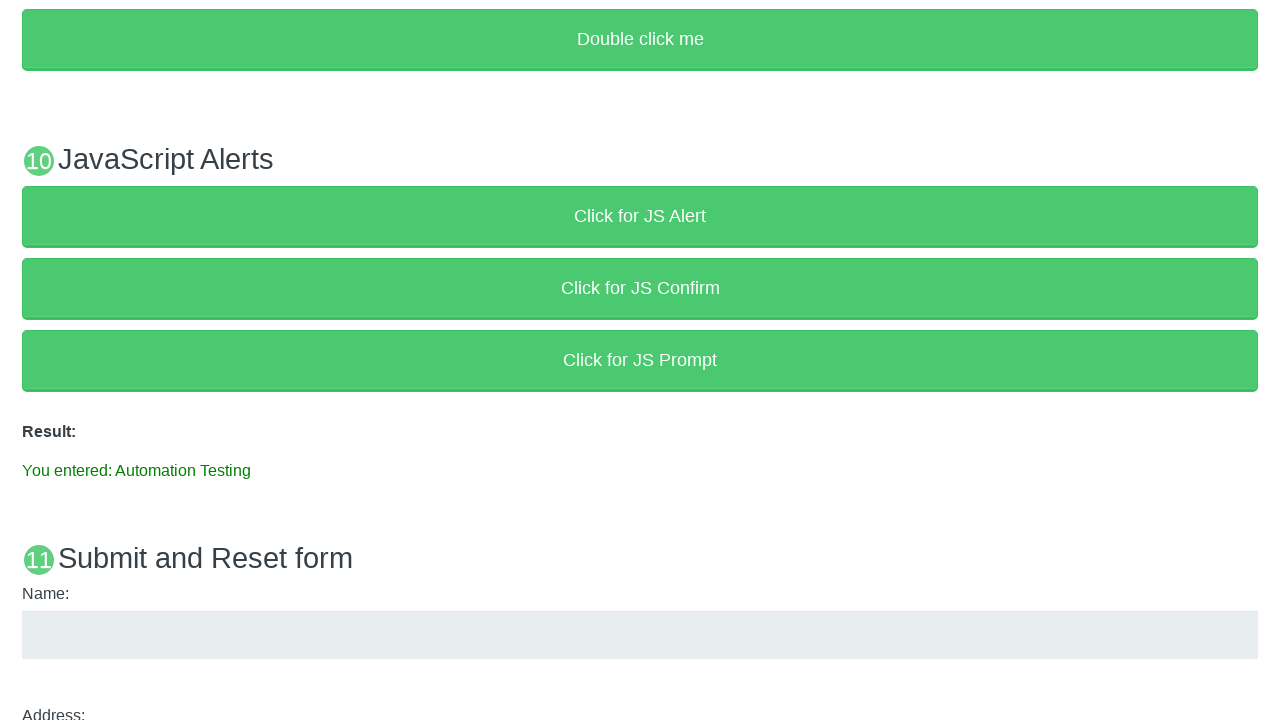